Tests a loading images page by waiting for all images to load and then verifying the third image has a valid src attribute

Starting URL: https://bonigarcia.dev/selenium-webdriver-java/loading-images.html

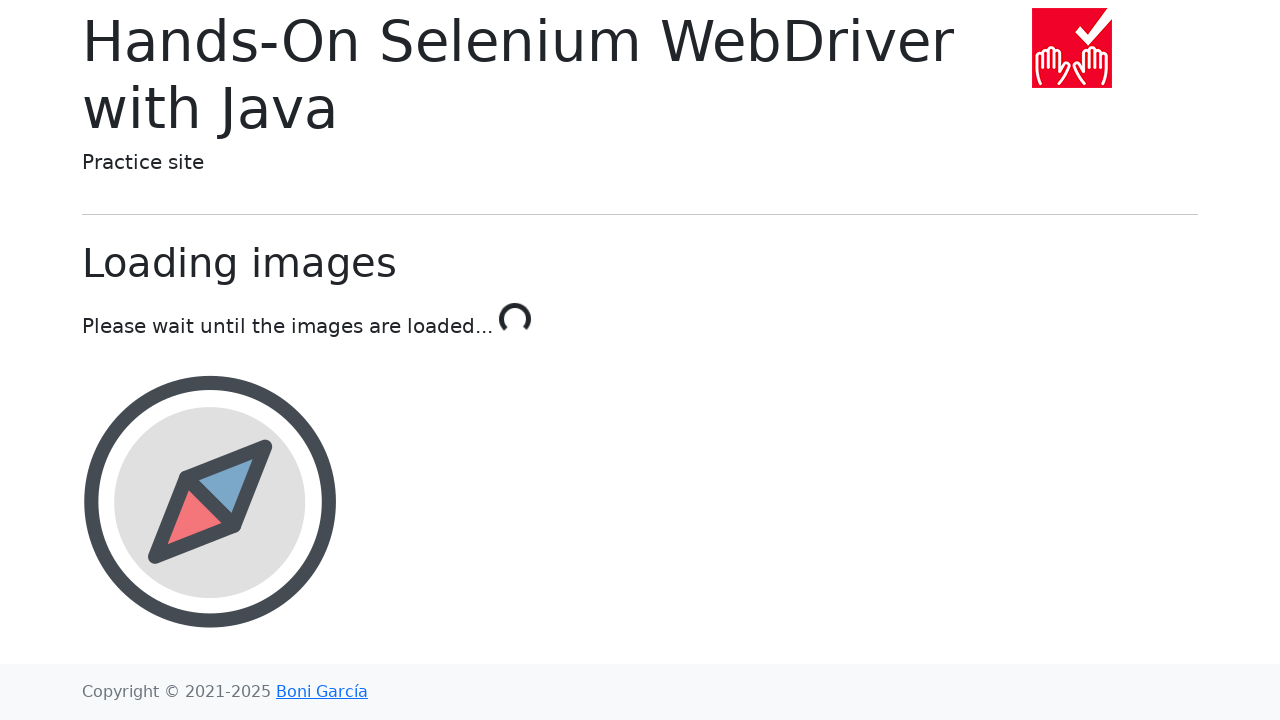

Waited for images to be present on the loading images page
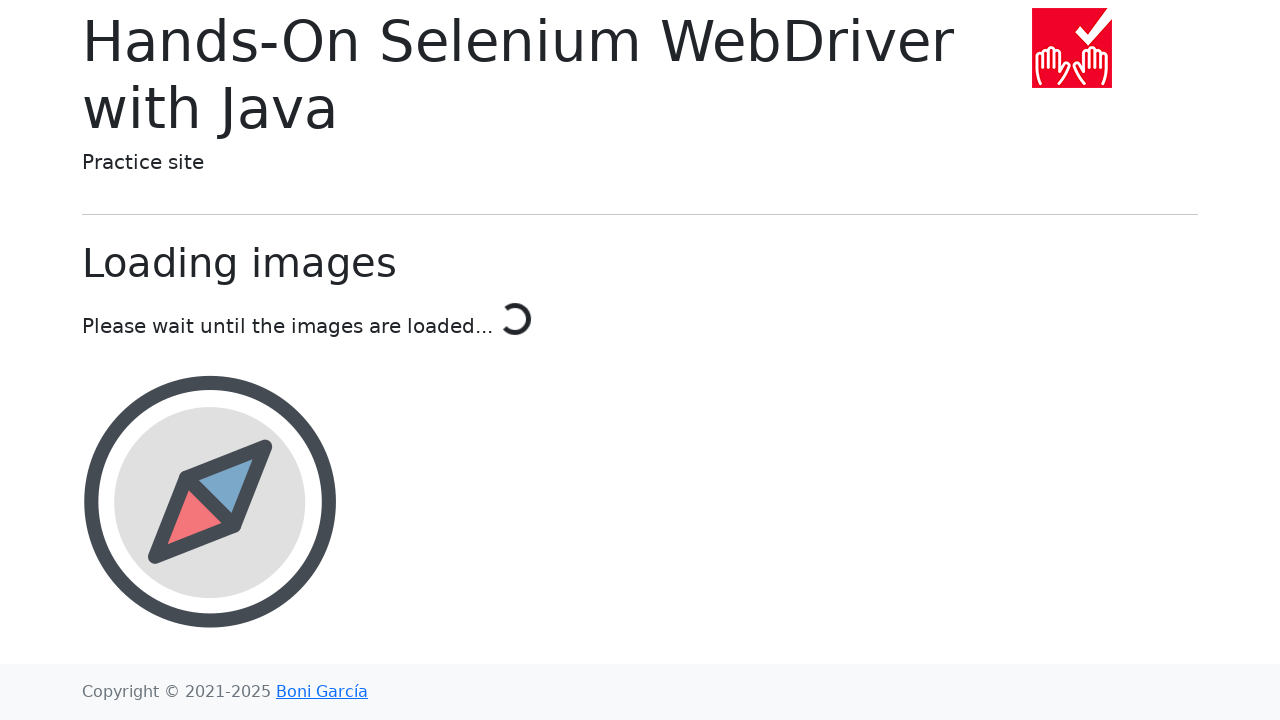

Waited for third image to load with valid src attribute
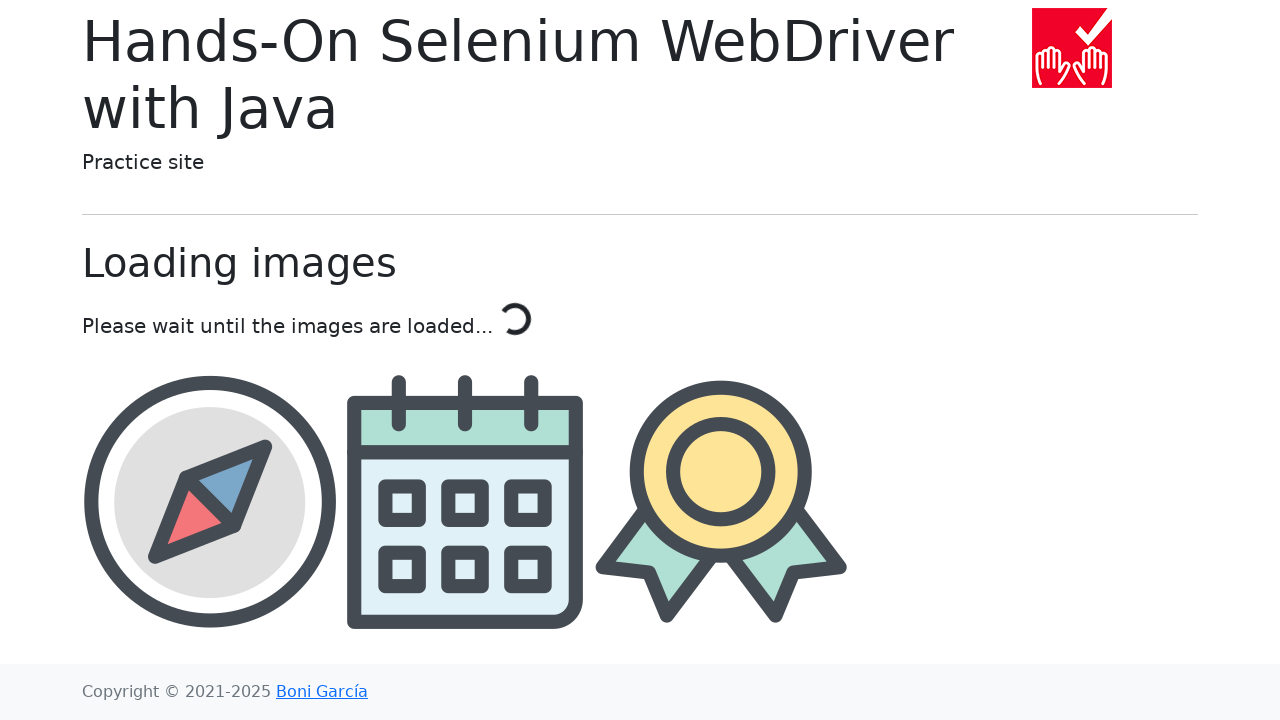

Located the third image element
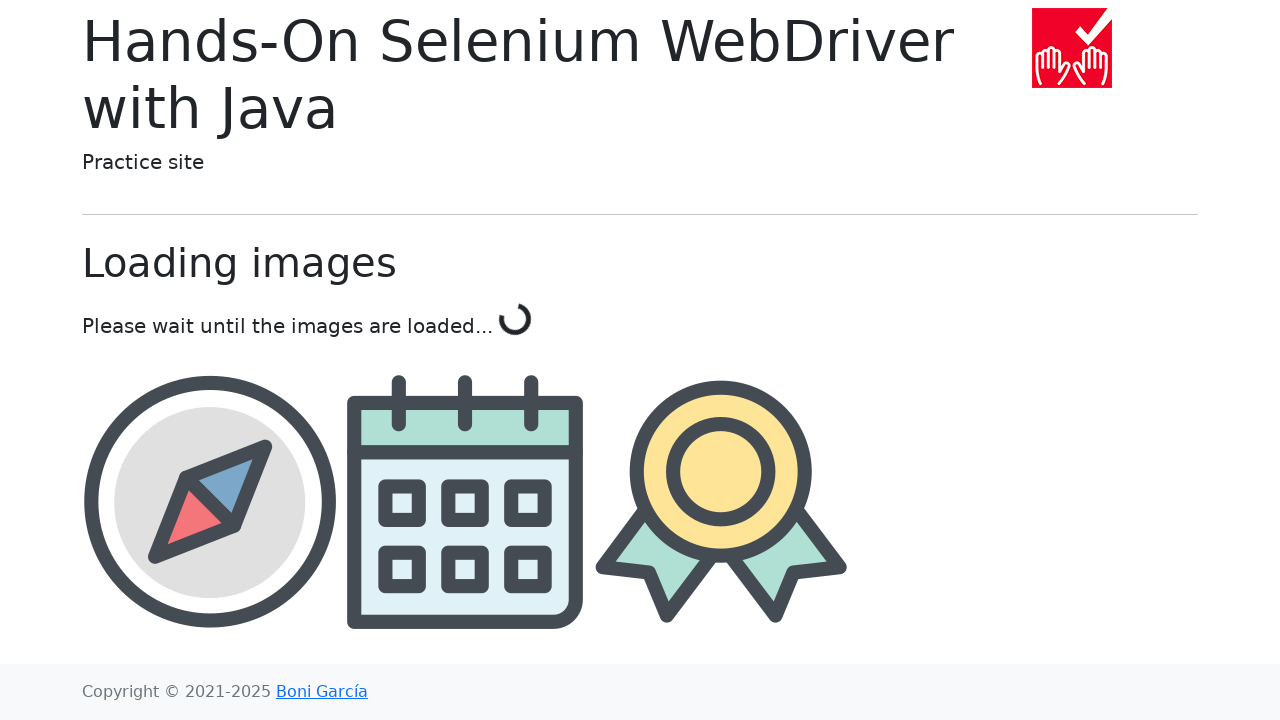

Verified third image is attached to the DOM
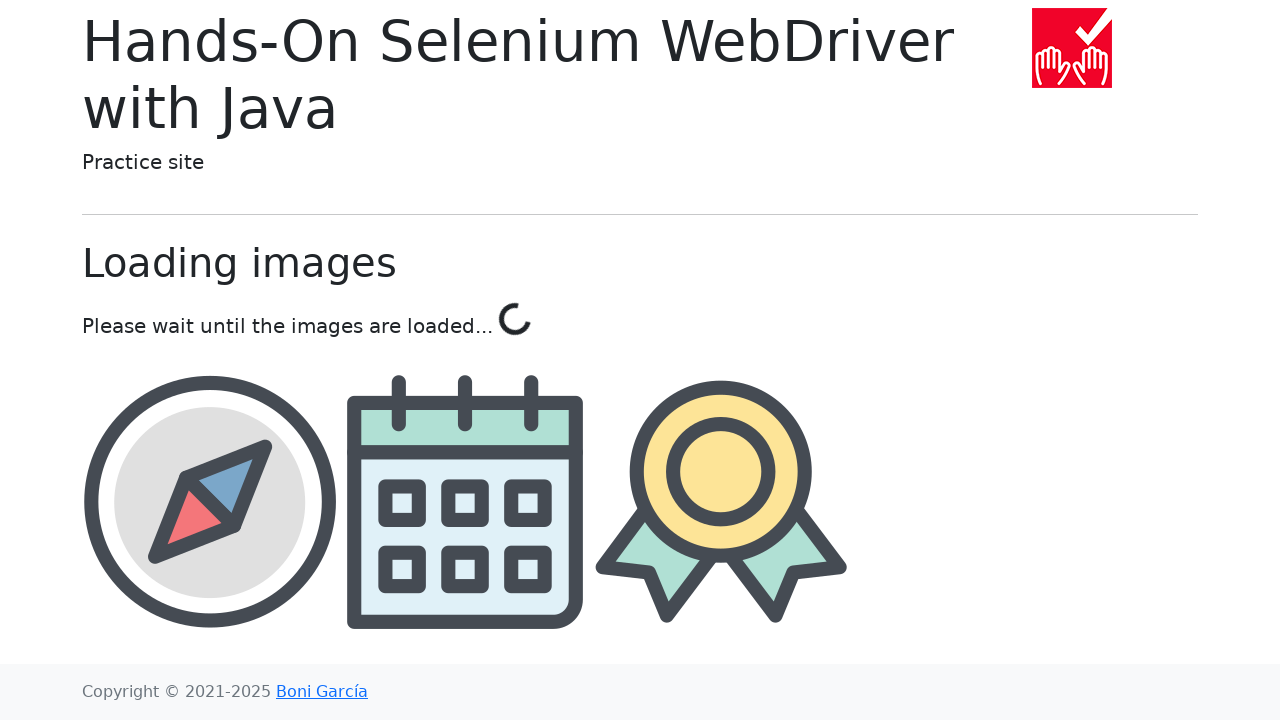

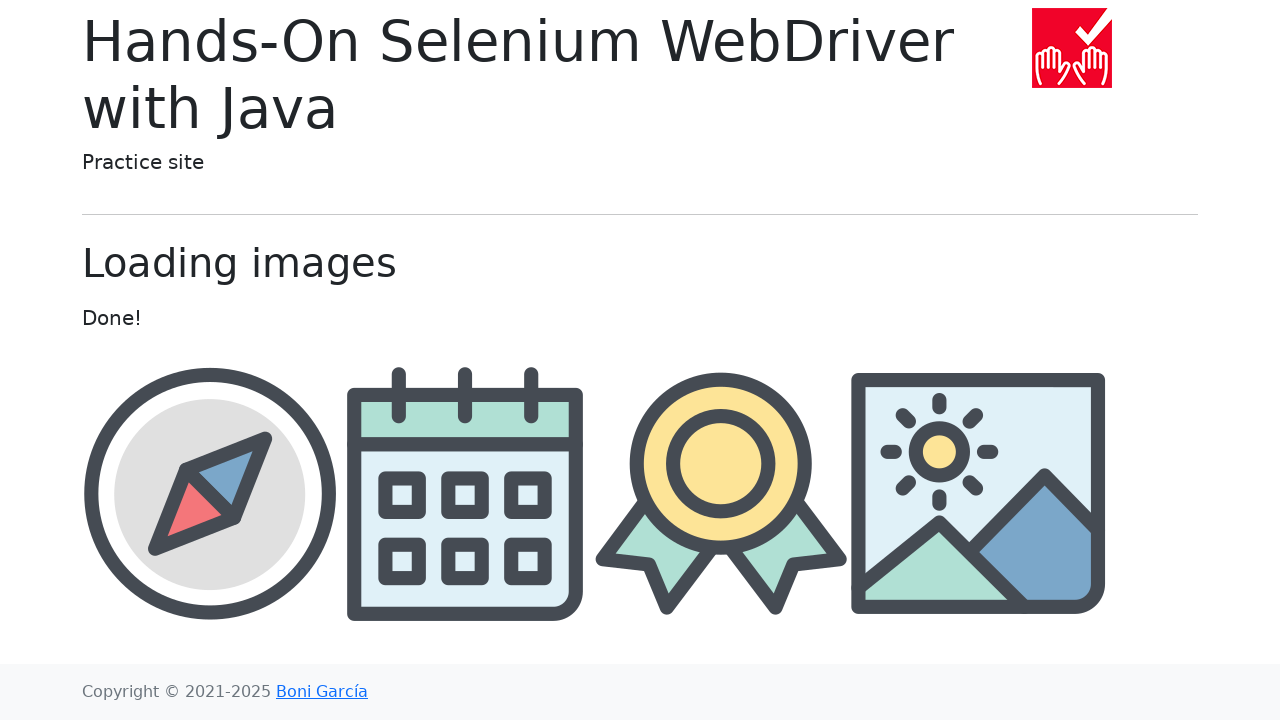